Tests JavaScript prompt alert handling by clicking a button to trigger a prompt, entering text into the prompt dialog, accepting it, and verifying the result is displayed on the page.

Starting URL: https://training-support.net/webelements/alerts

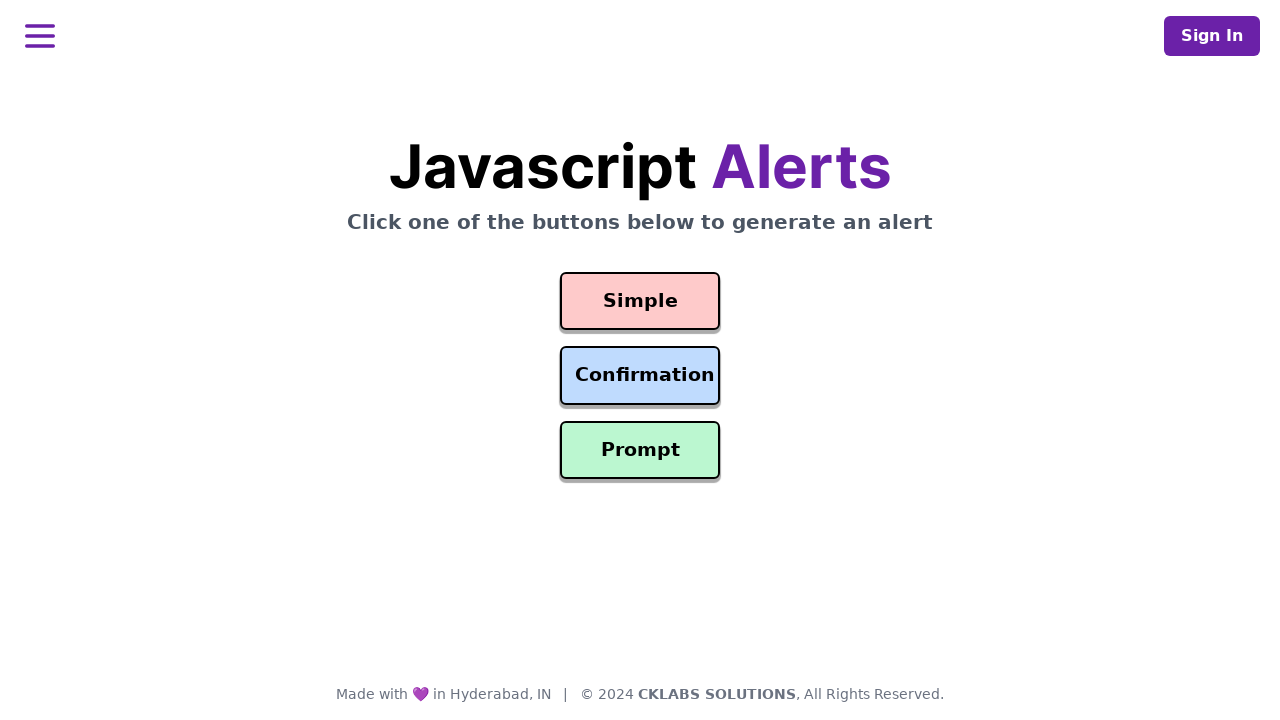

Clicked prompt button to trigger the alert at (640, 450) on #prompt
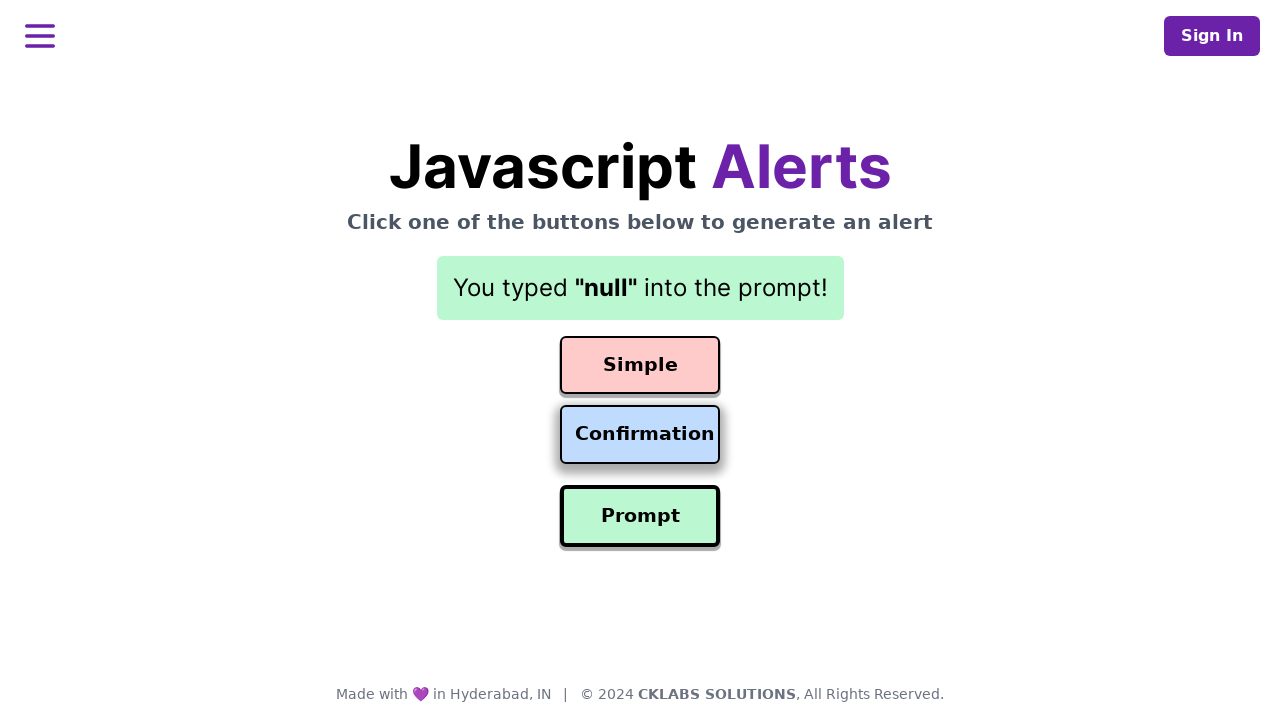

Set up dialog handler to accept prompt with text 'Awesome!'
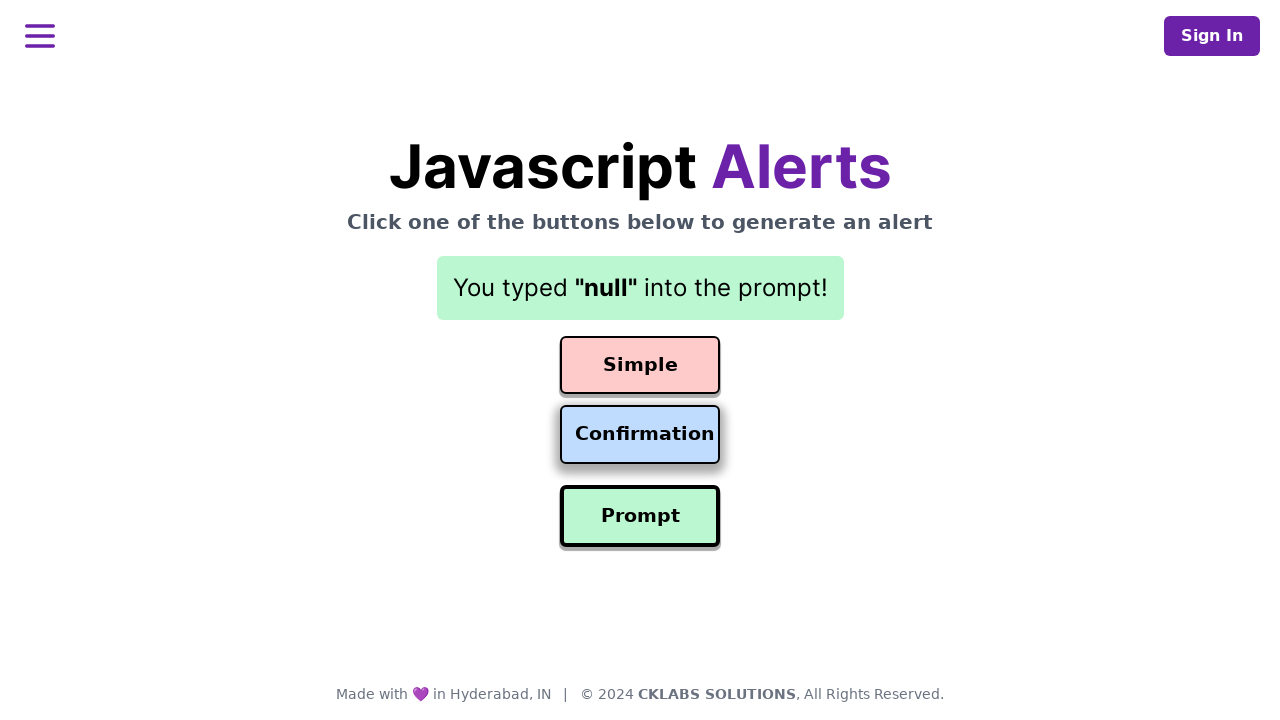

Re-clicked prompt button to trigger the dialog at (640, 516) on #prompt
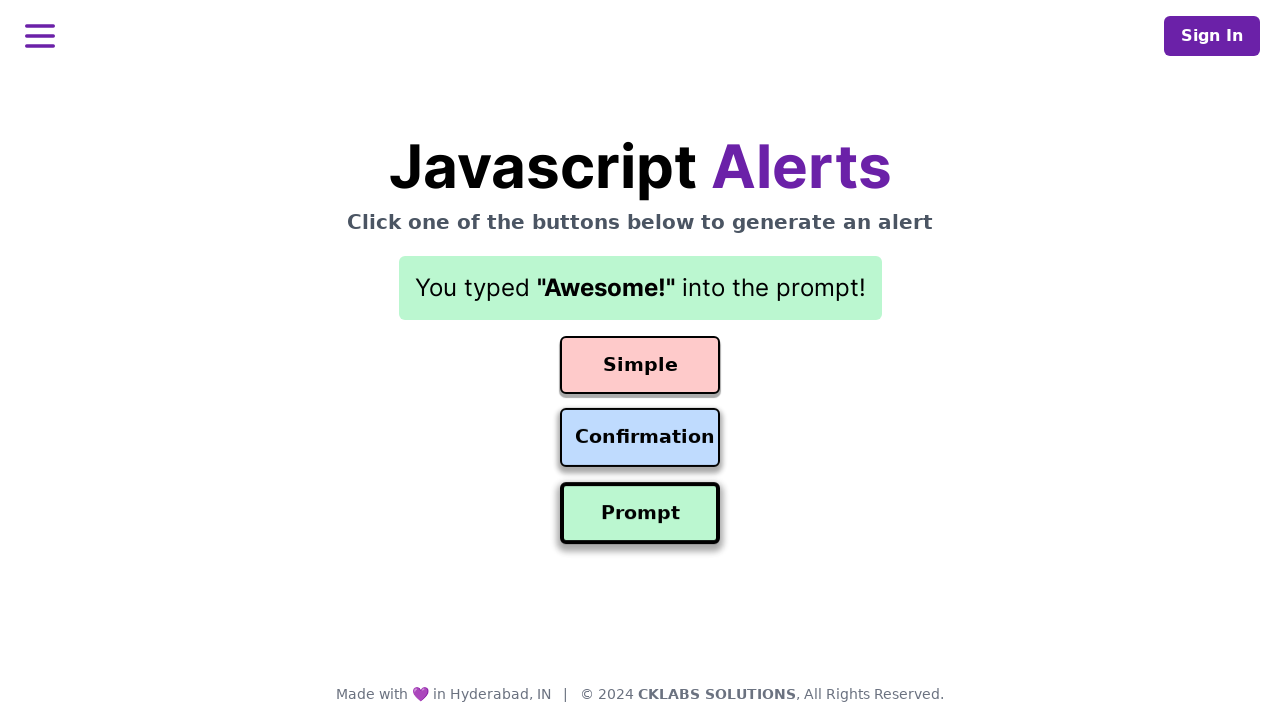

Verified result is displayed on the page
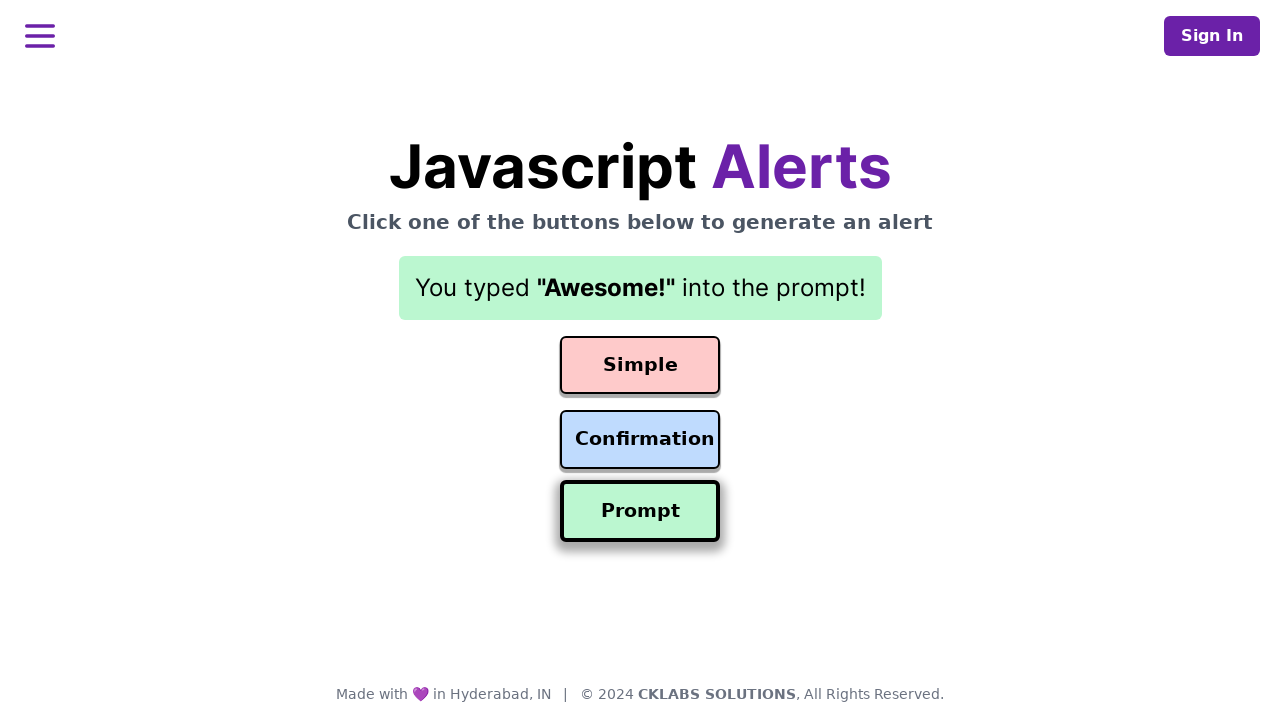

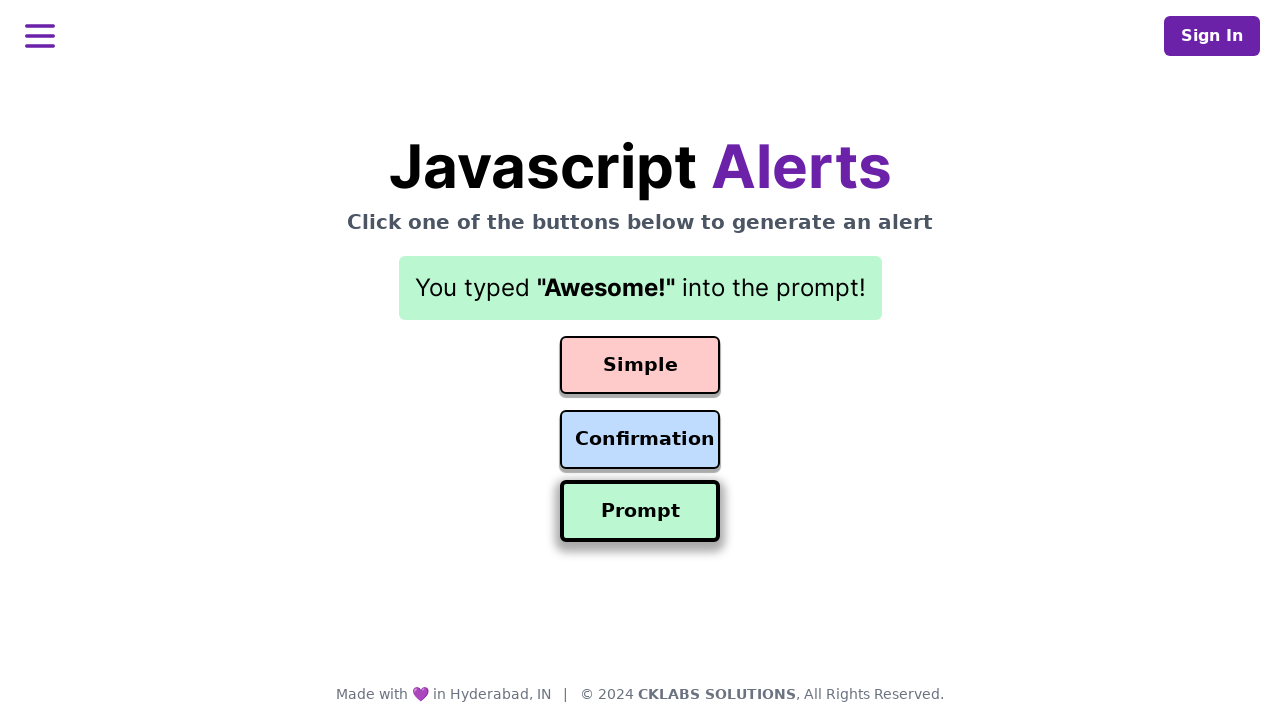